Tests the number input form by entering an invalid value to trigger error message

Starting URL: https://acctabootcamp.github.io/site/tasks/enter_a_number

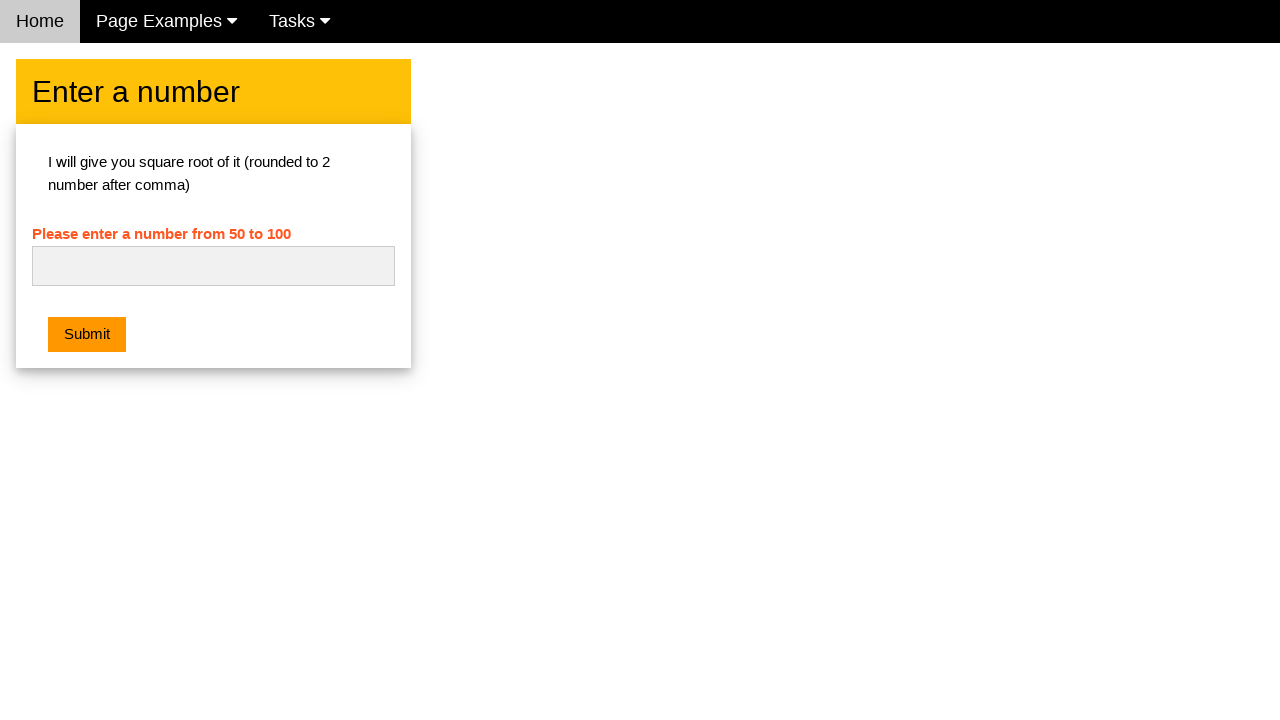

Cleared the number input field on #numb
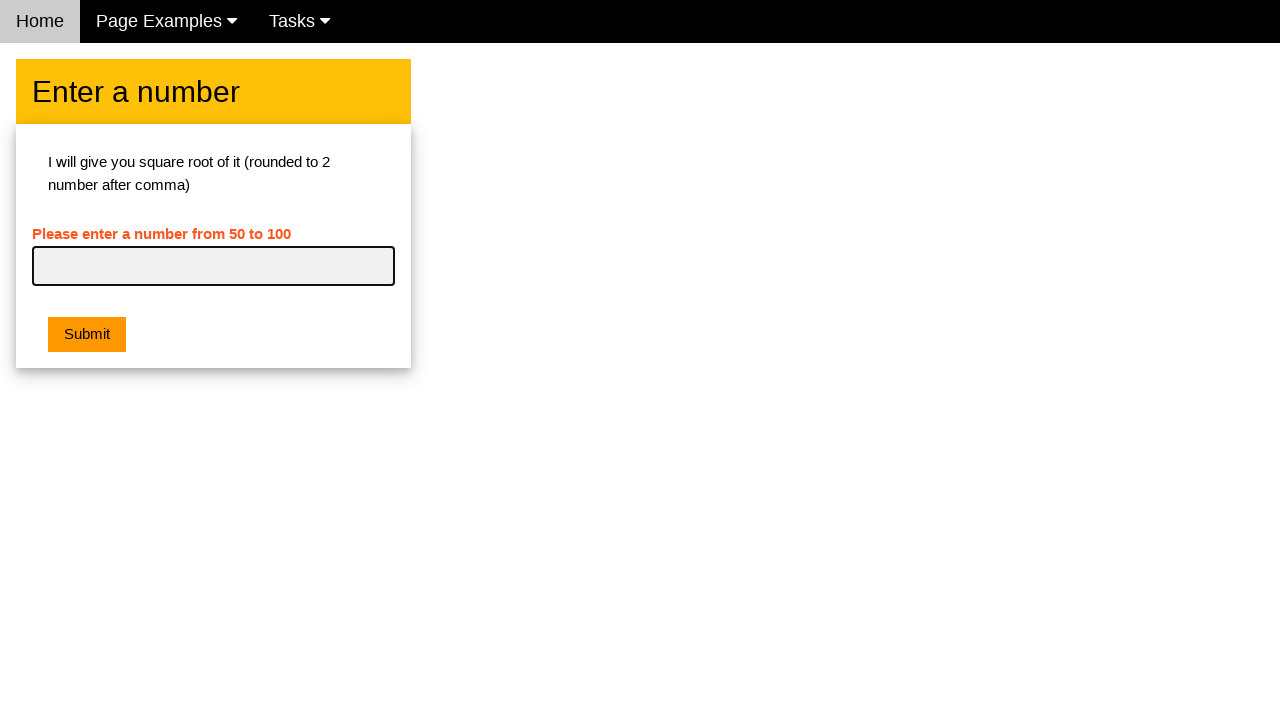

Entered invalid value 'abc' into number field on #numb
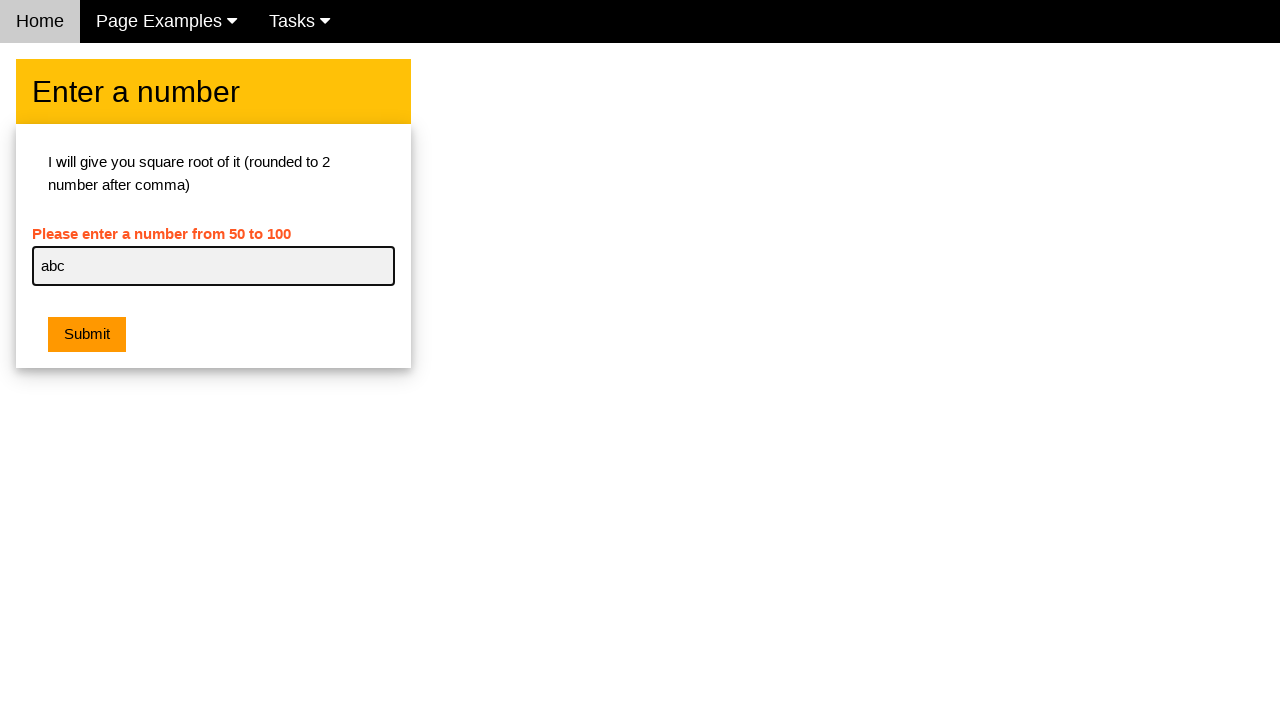

Clicked submit button to attempt form submission at (87, 335) on button
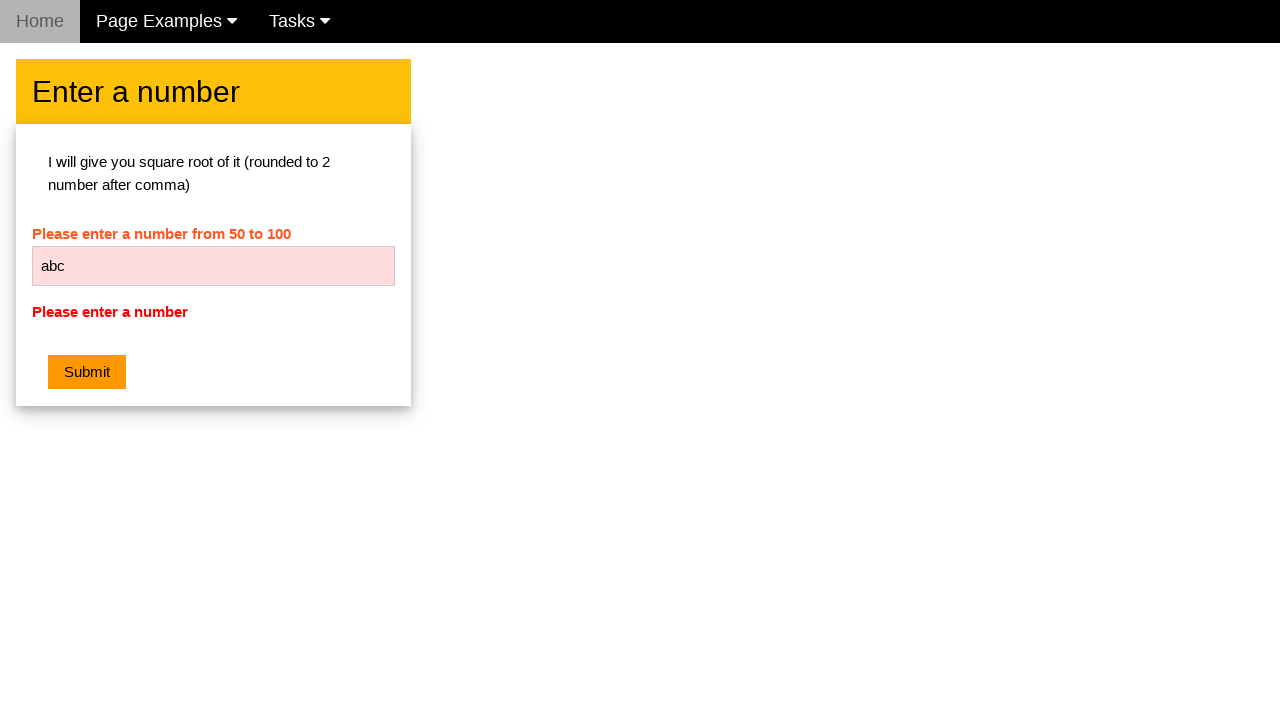

Error message appeared confirming invalid number rejection
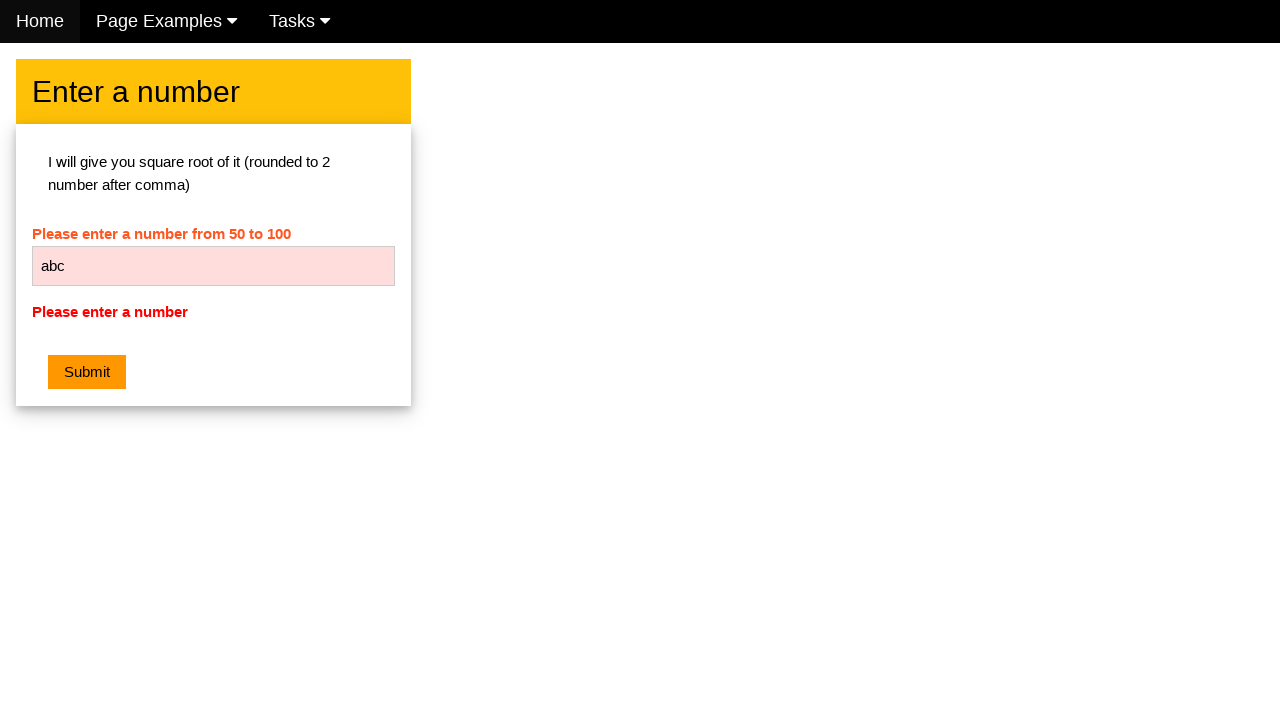

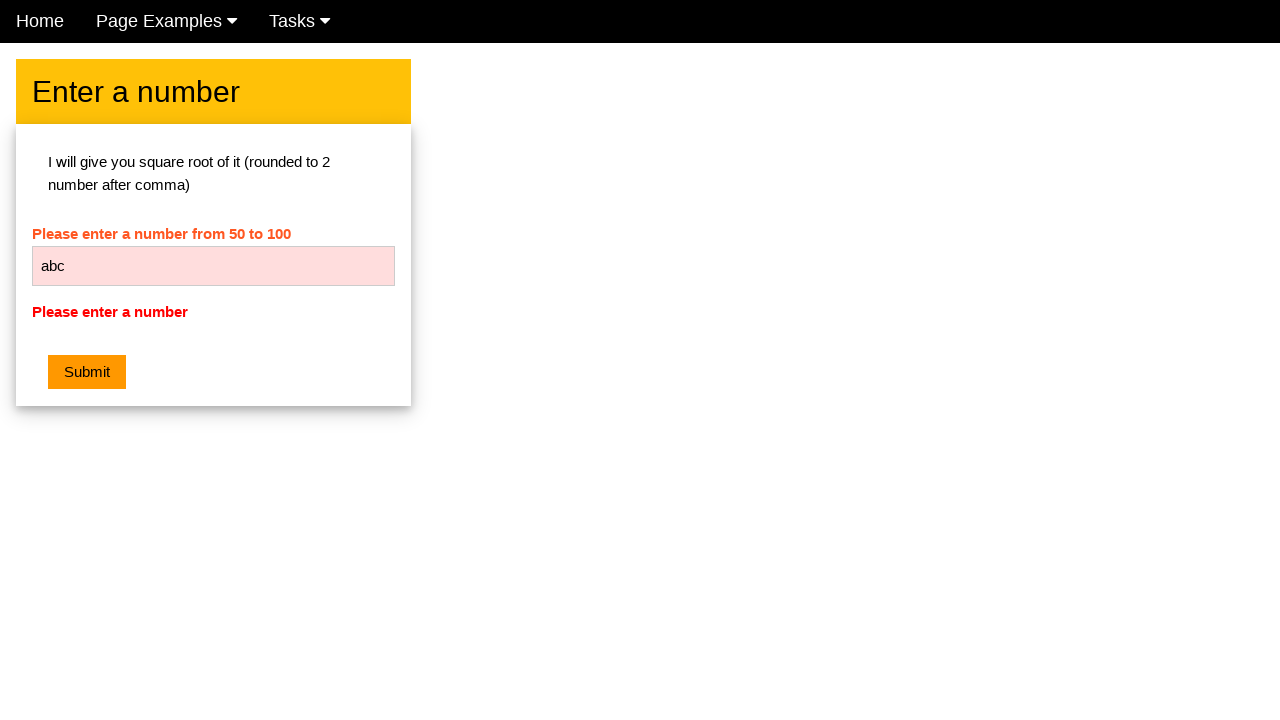